Tests opening a new browser tab, navigating to a different URL in the new tab, and verifies that two window handles exist.

Starting URL: https://the-internet.herokuapp.com/windows

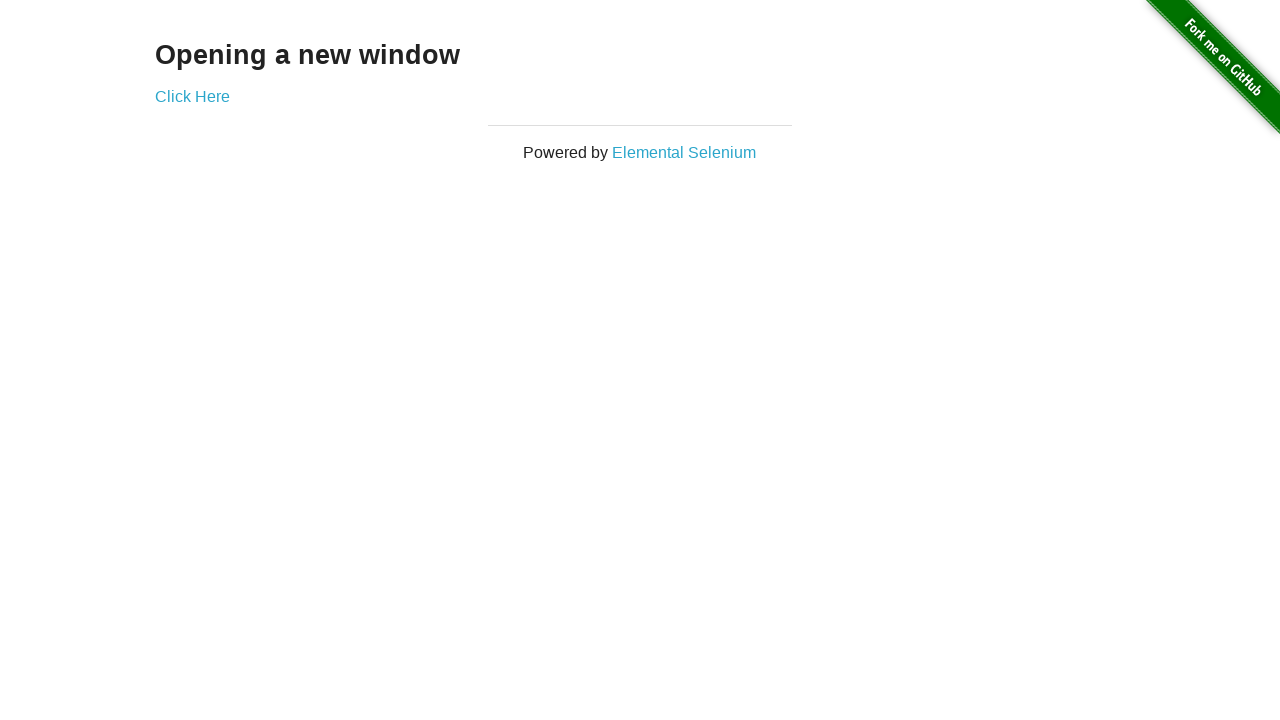

Opened a new tab/page in the same context
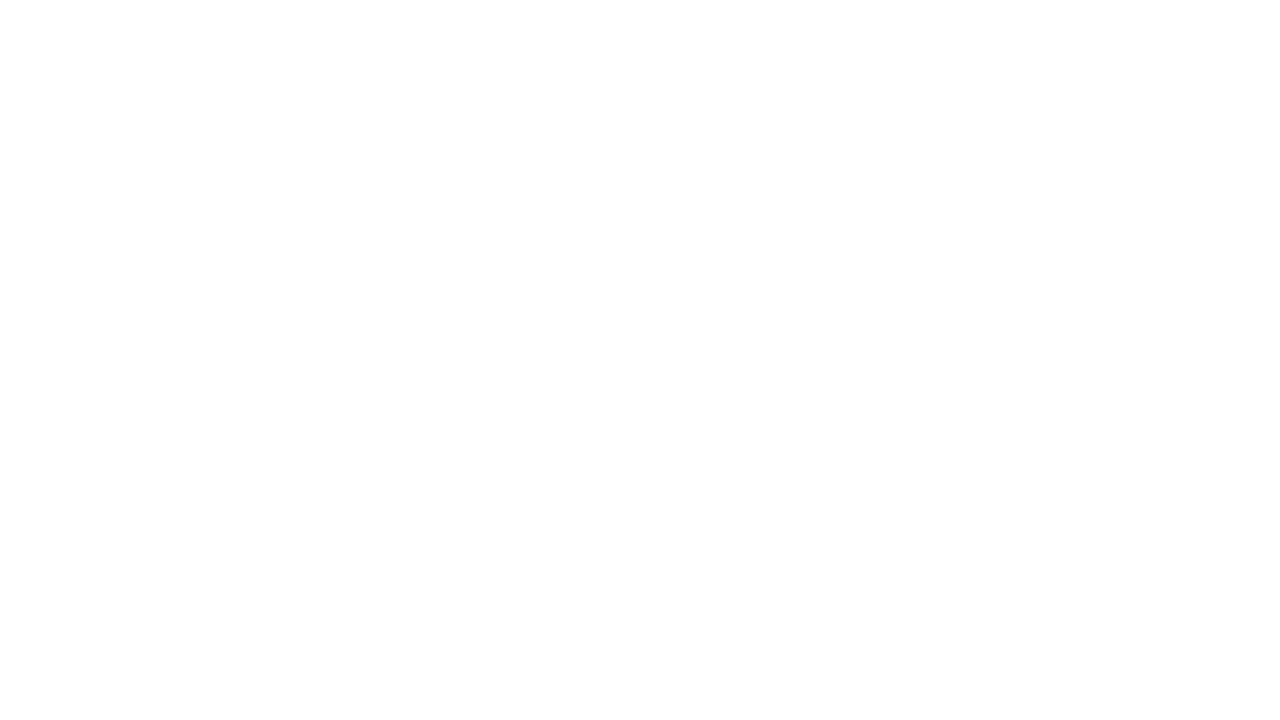

Navigated to https://the-internet.herokuapp.com/typos in the new tab
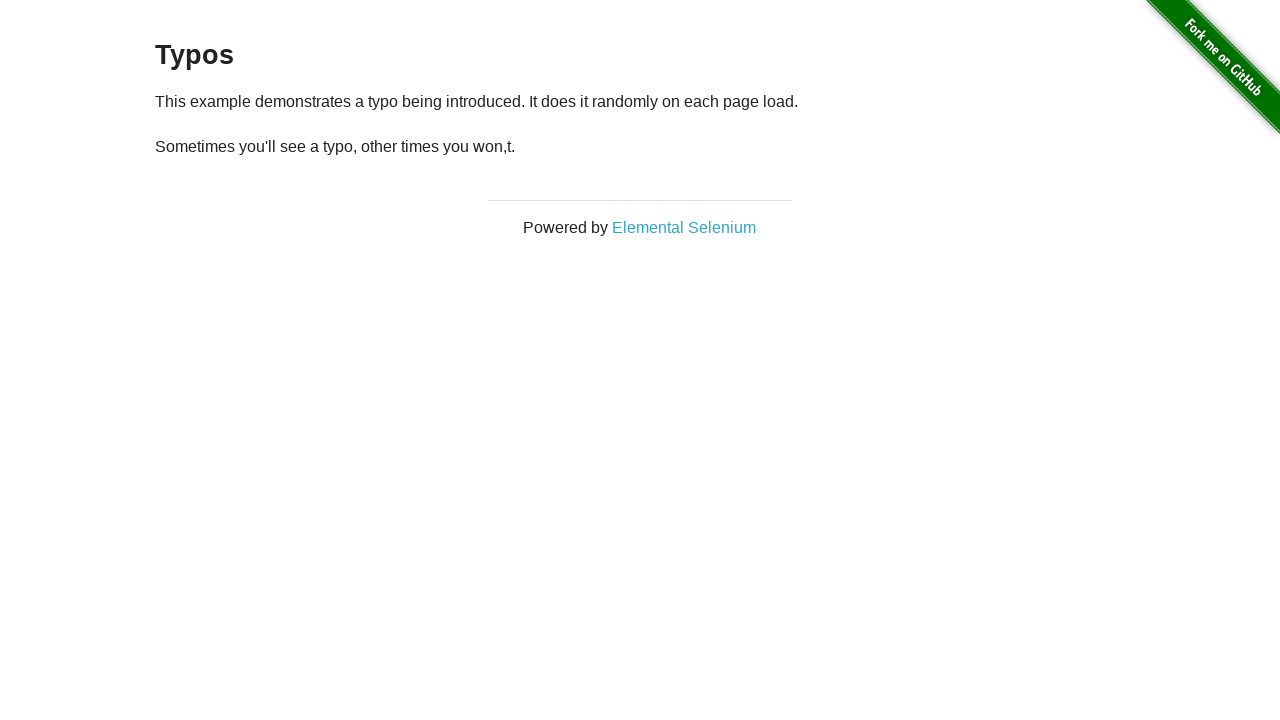

Verified that two pages/tabs exist in the context
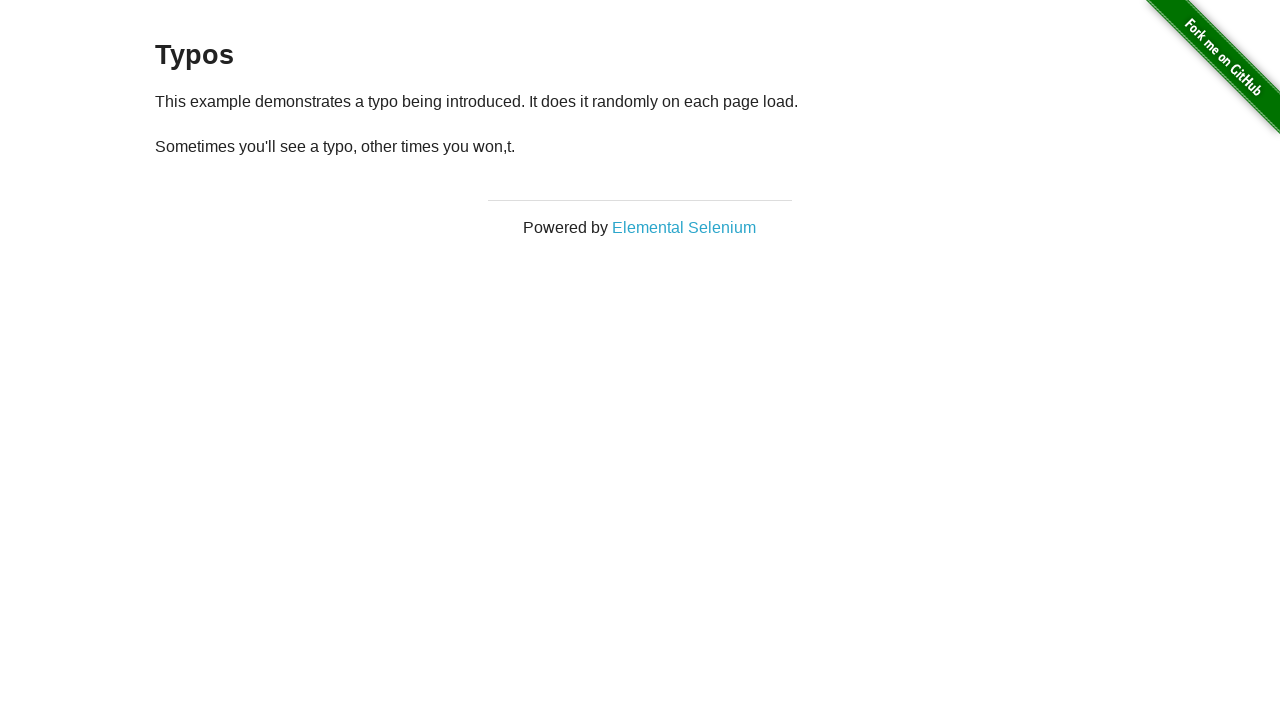

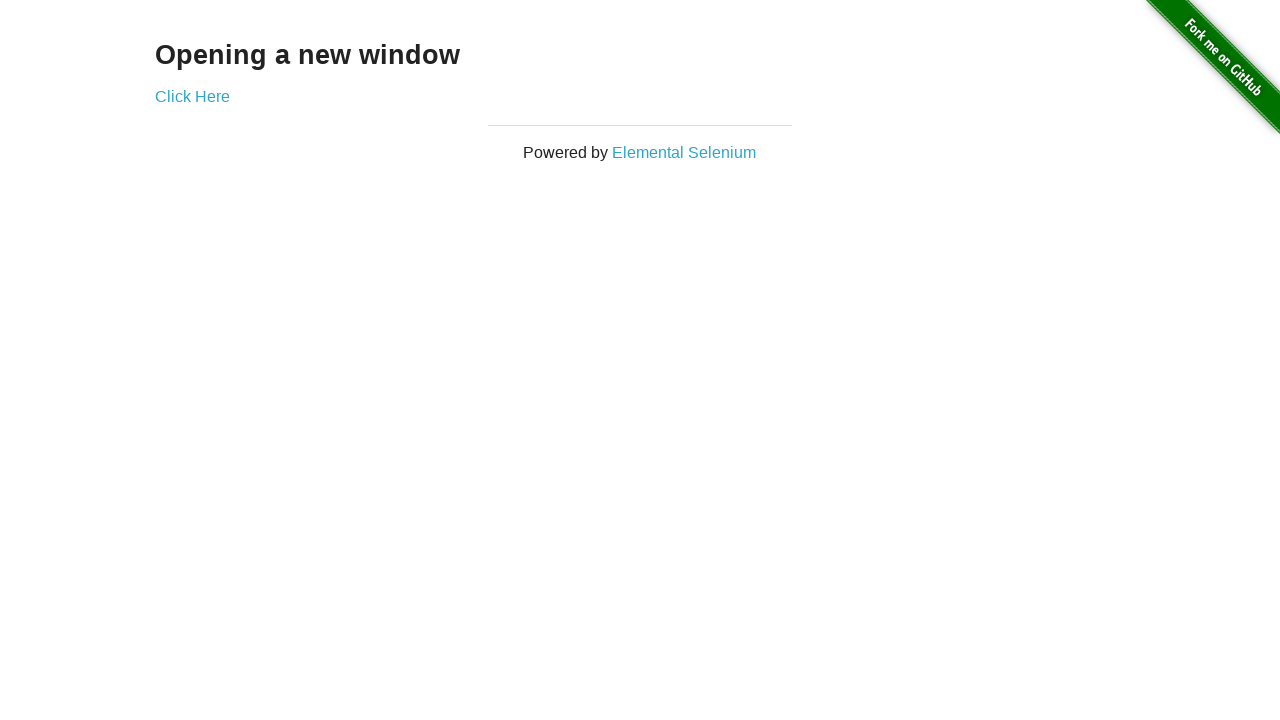